Tests weather.gov local forecast search by entering a zipcode in the search box and clicking the search button to get local weather results

Starting URL: http://weather.gov/

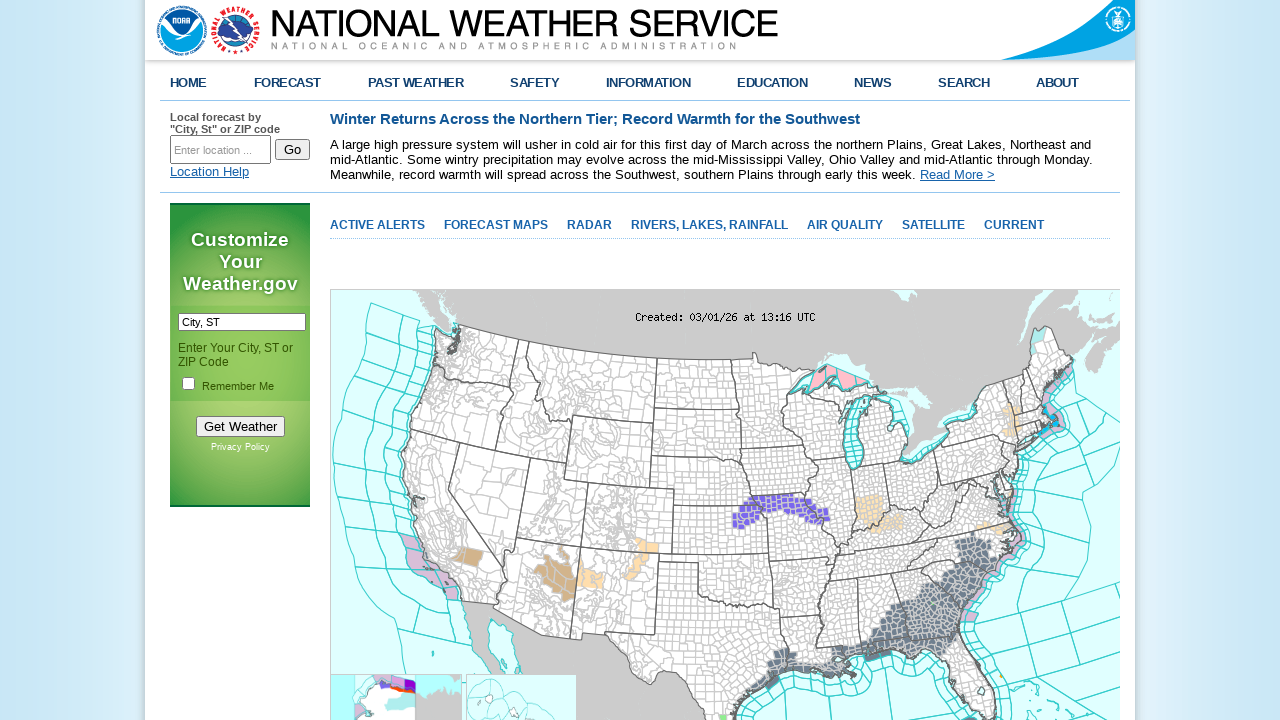

Clicked search input field to focus it at (220, 150) on input[name='inputstring']
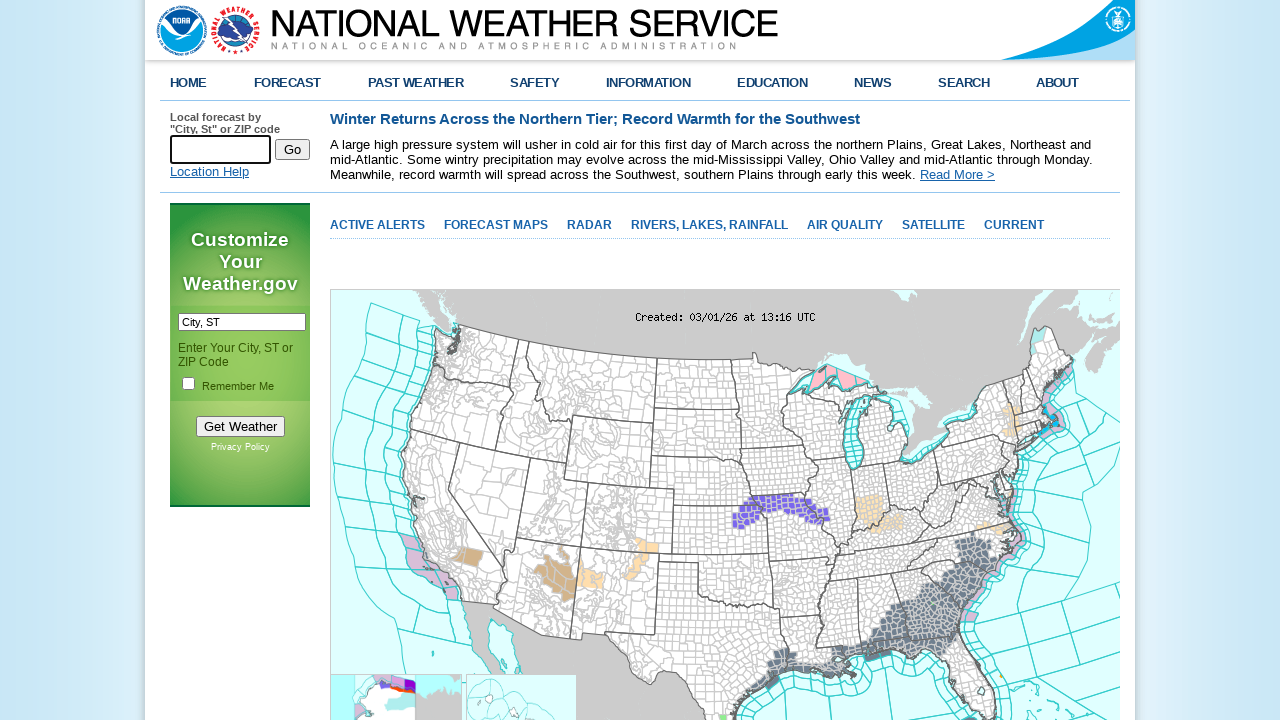

Filled search box with zipcode 90210 on input[name='inputstring']
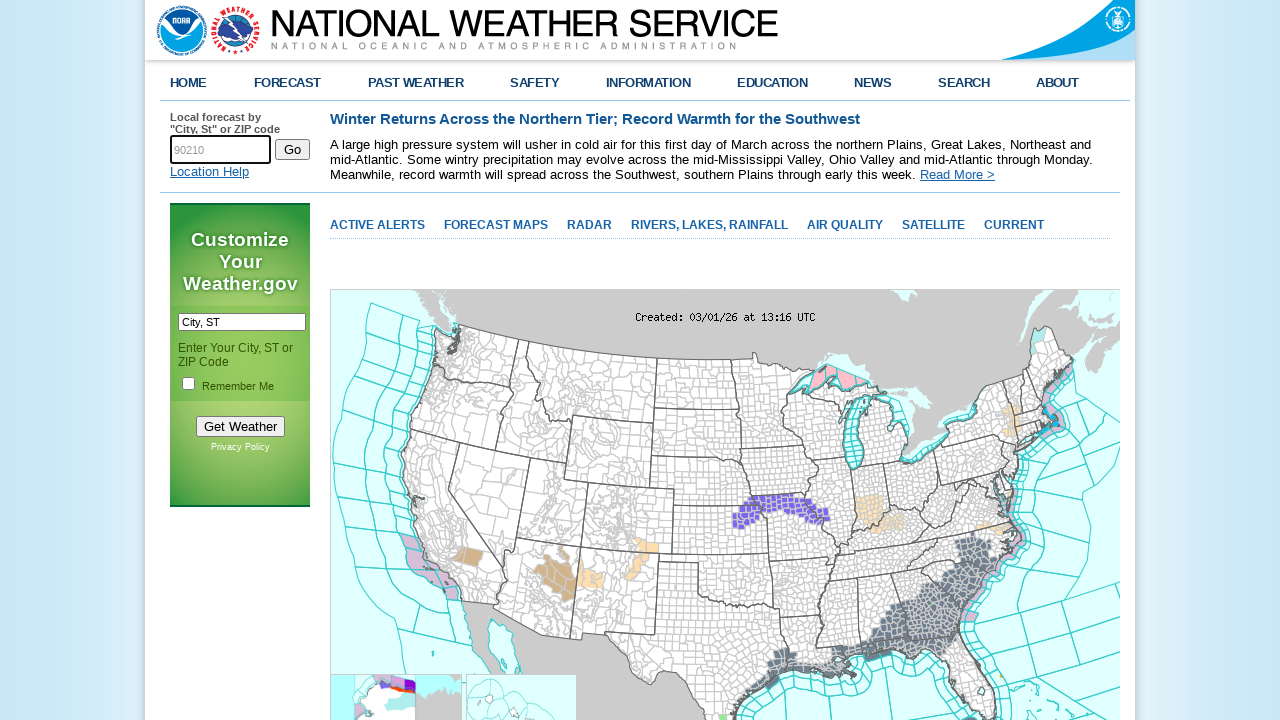

Waited 1 second for autocomplete suggestions
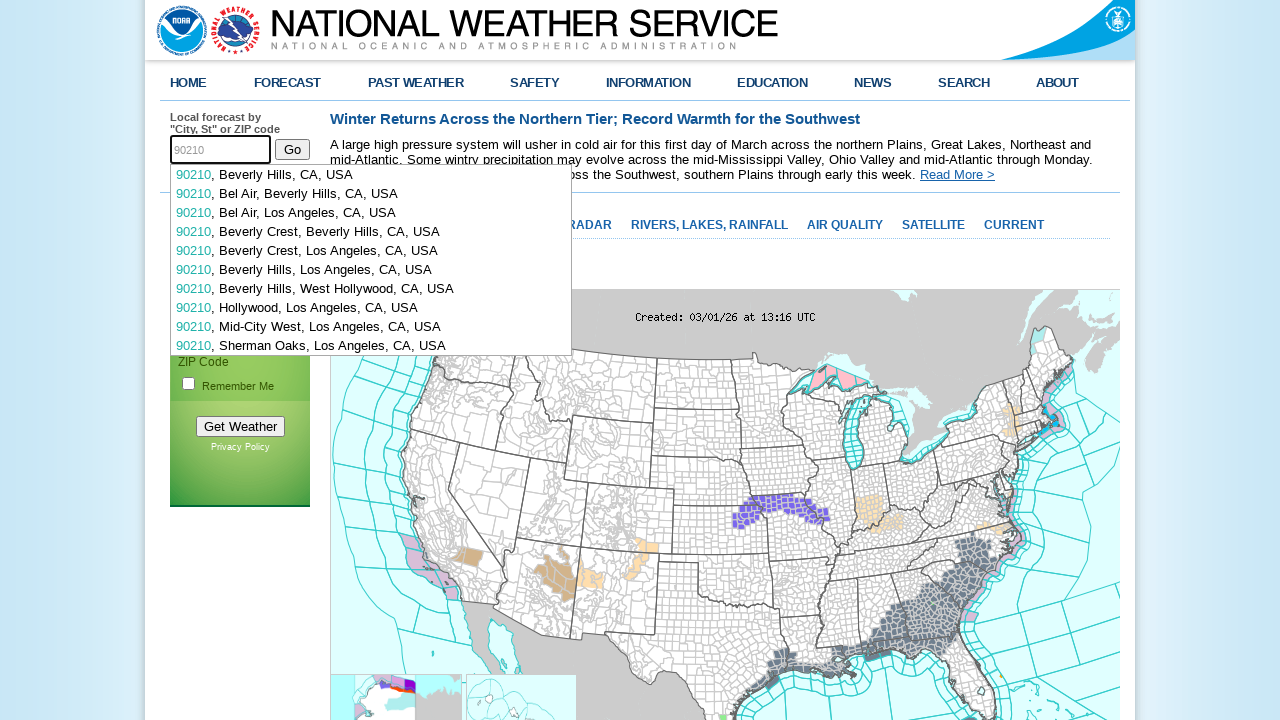

Clicked search button to submit zipcode search at (292, 149) on input[name='btnSearch']
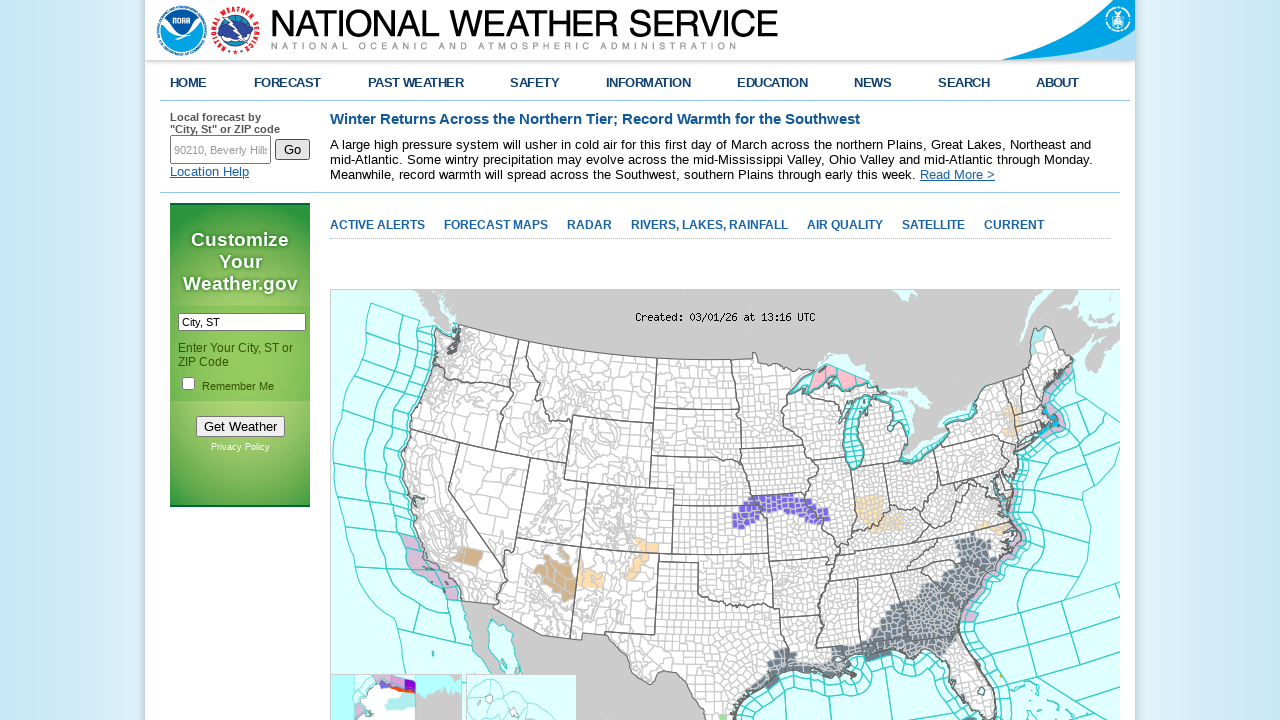

Weather forecast results loaded successfully
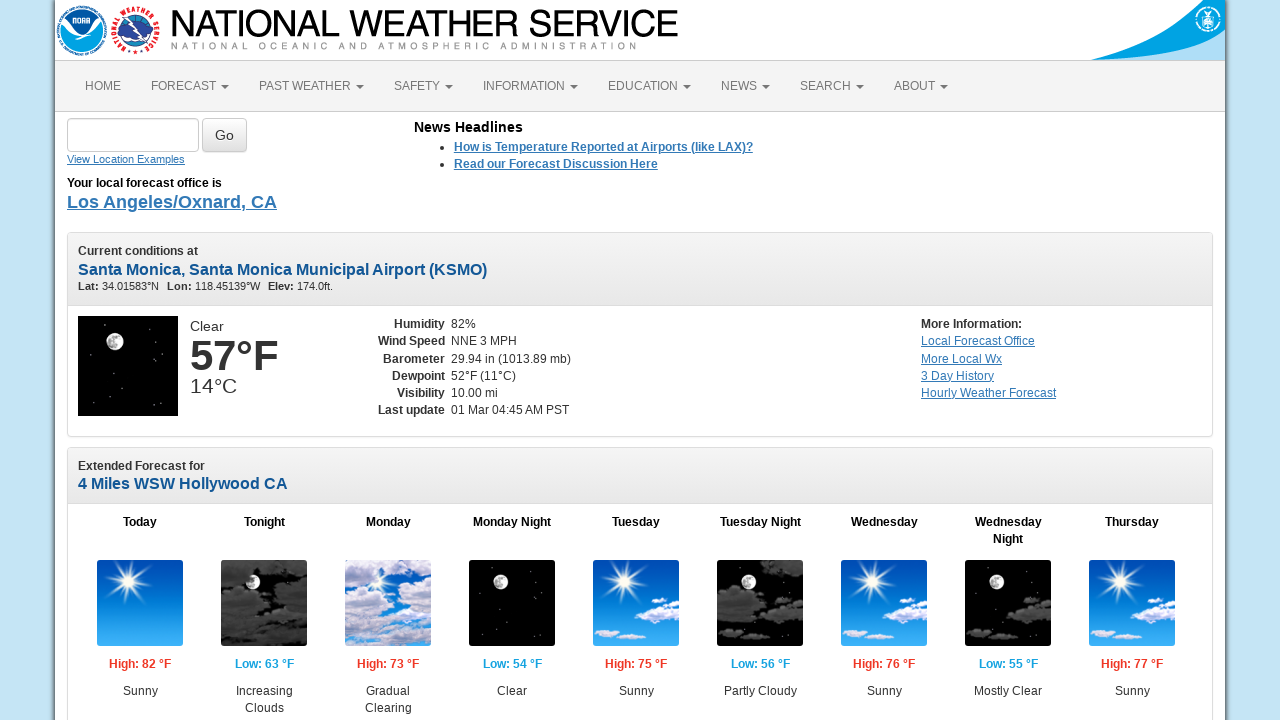

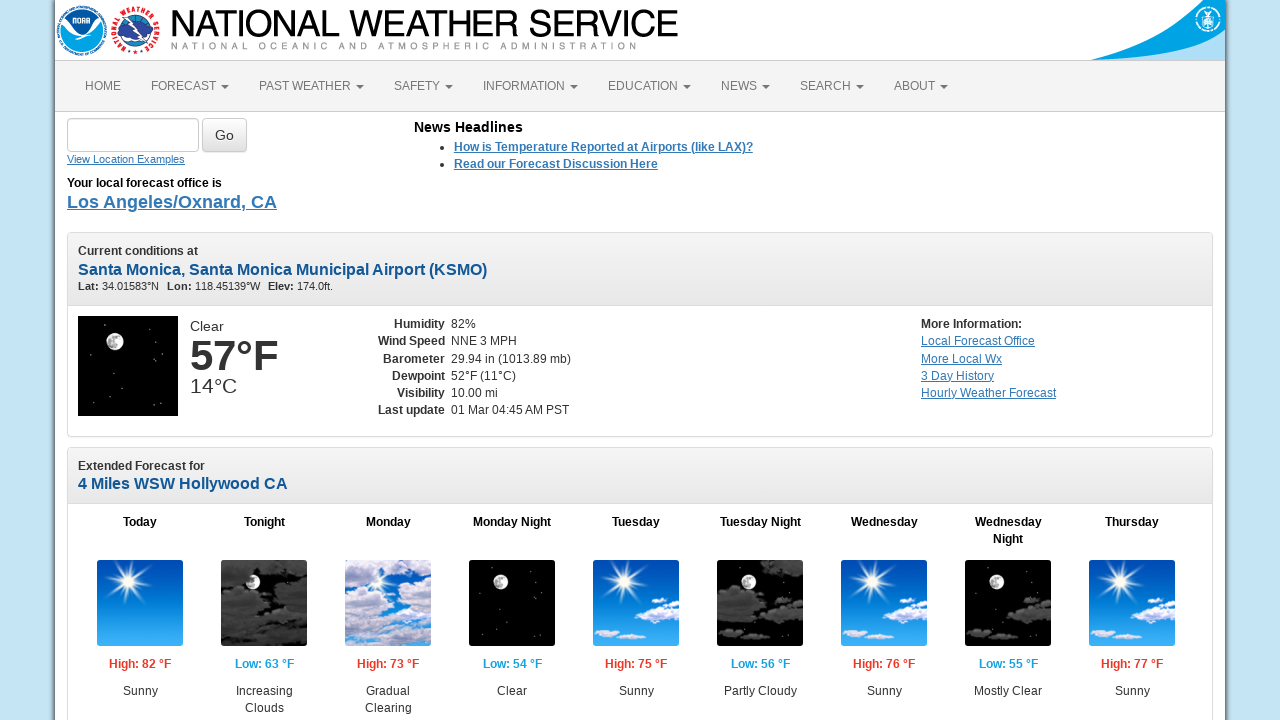